Tests dynamic controls functionality by clicking a toggle button to hide and show a checkbox element, verifying the visibility state changes correctly.

Starting URL: https://v1.training-support.net/selenium/dynamic-controls

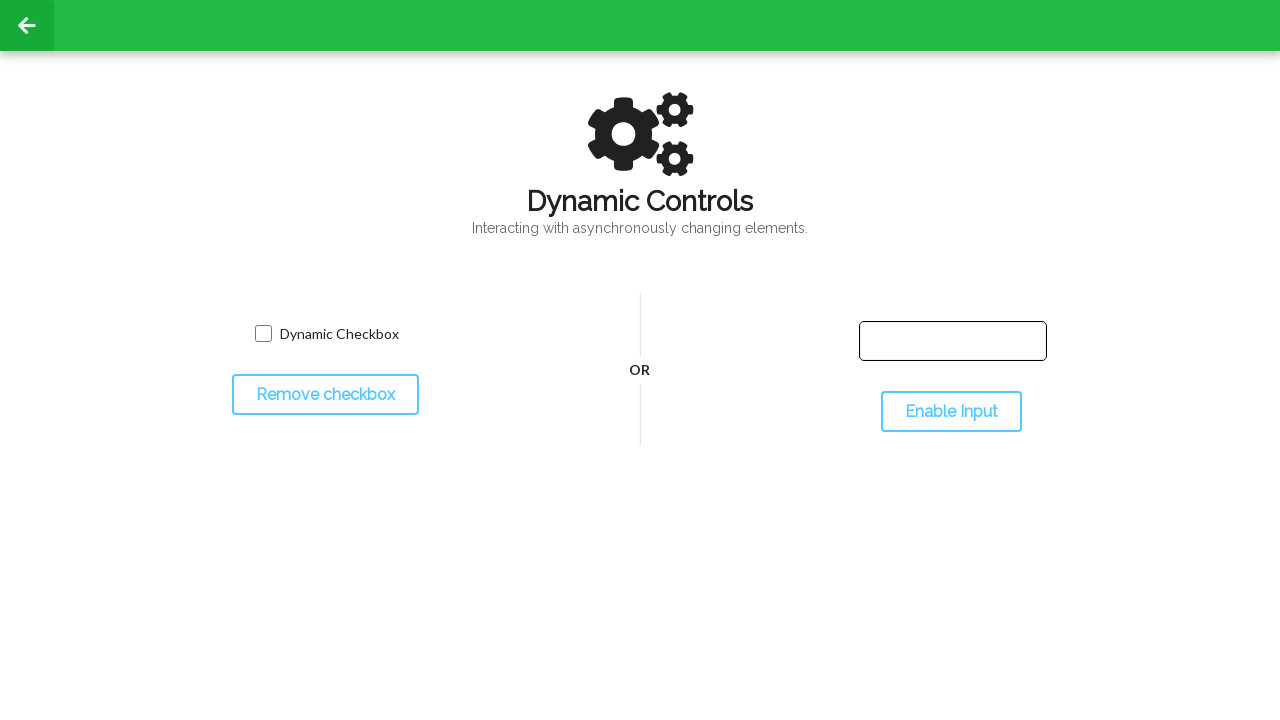

Clicked toggle button to hide the checkbox at (325, 395) on #toggleCheckbox
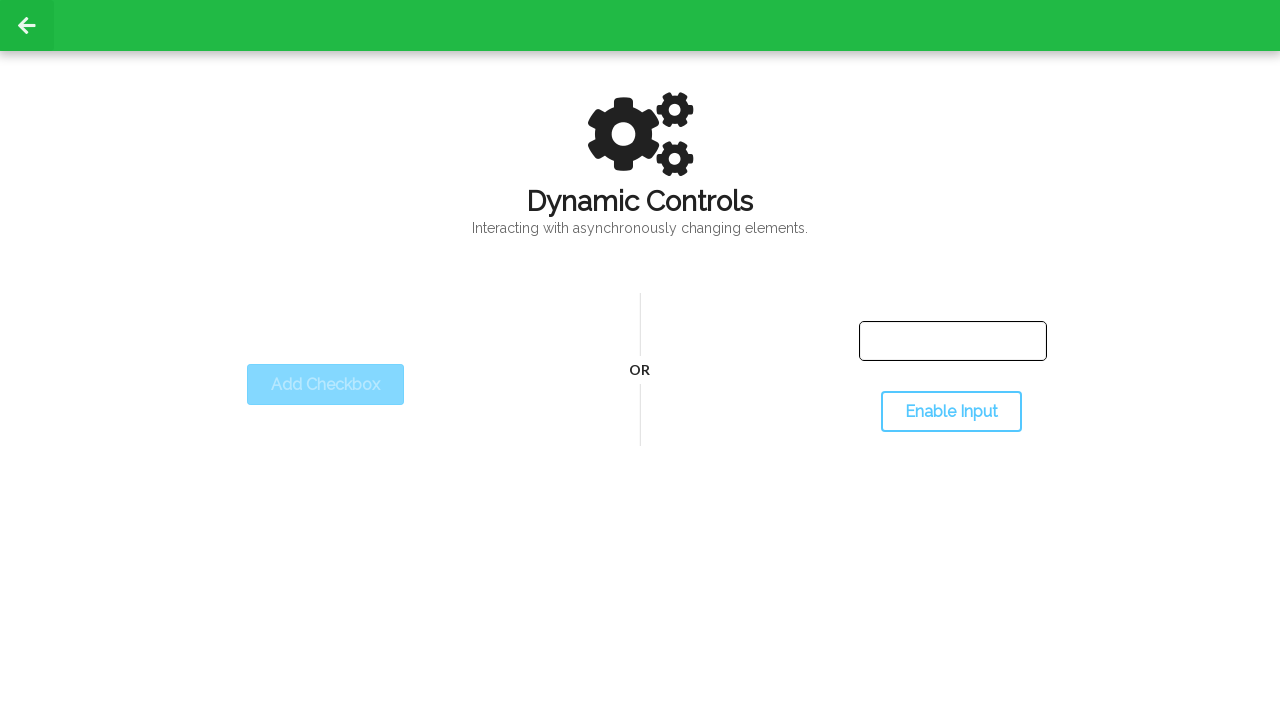

Verified checkbox is now hidden
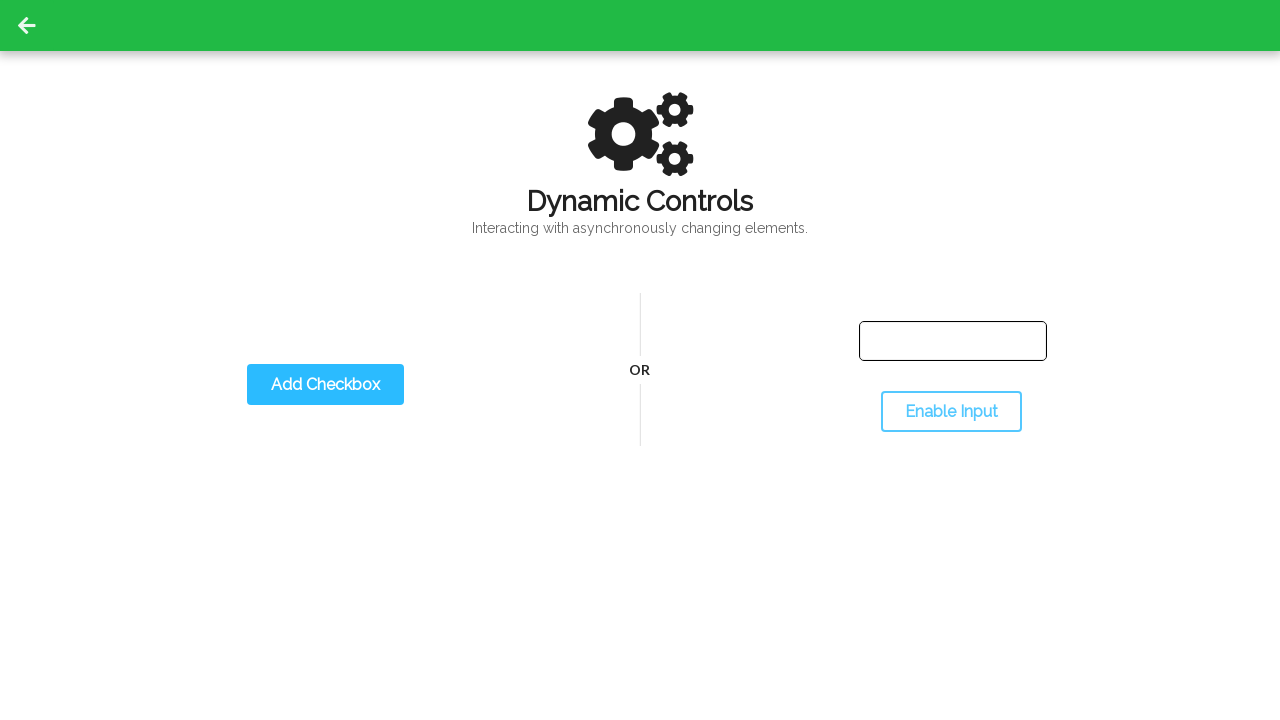

Clicked toggle button to show the checkbox at (325, 385) on #toggleCheckbox
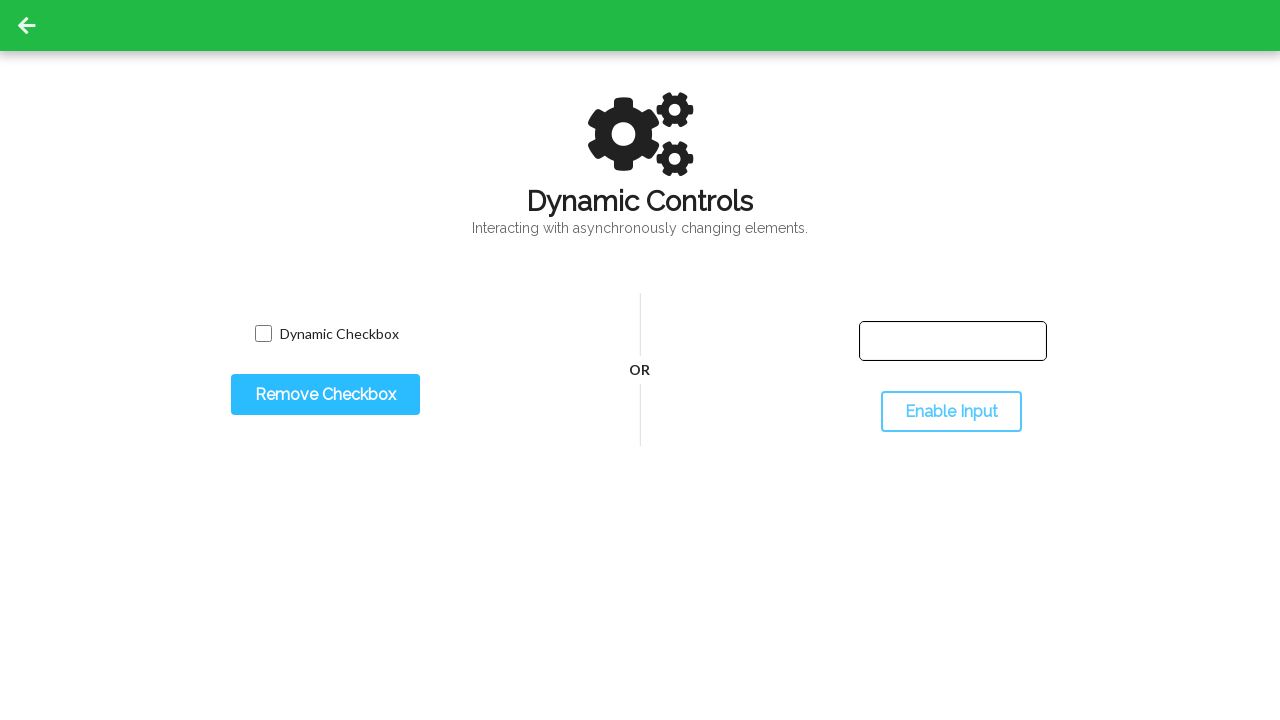

Verified checkbox is now visible
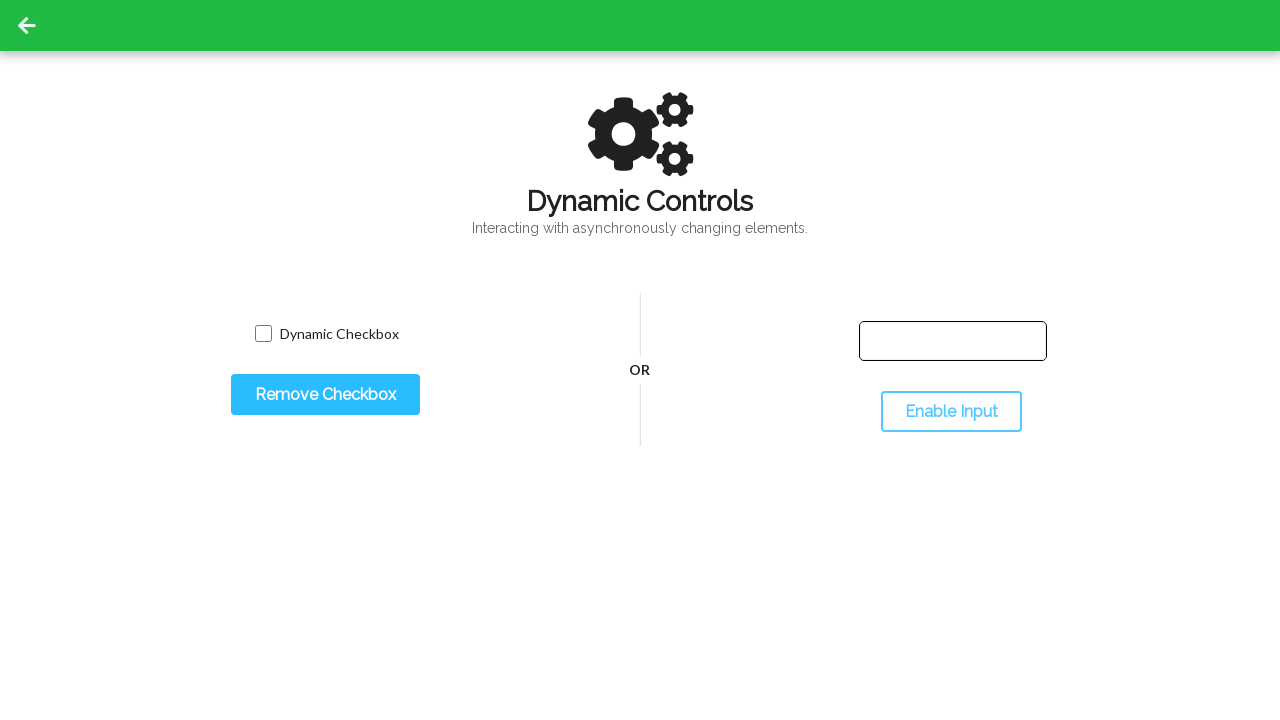

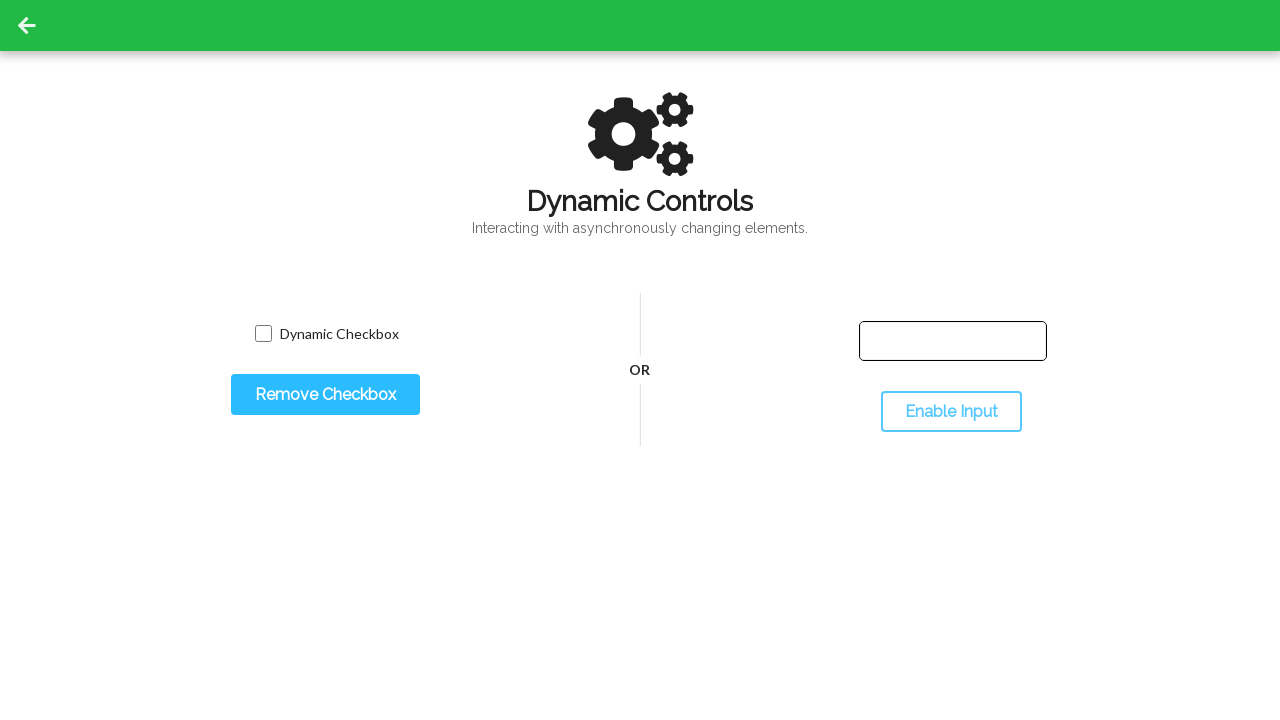